Validates that the LinkedIn link points to the correct URL

Starting URL: https://jaredwebber.dev

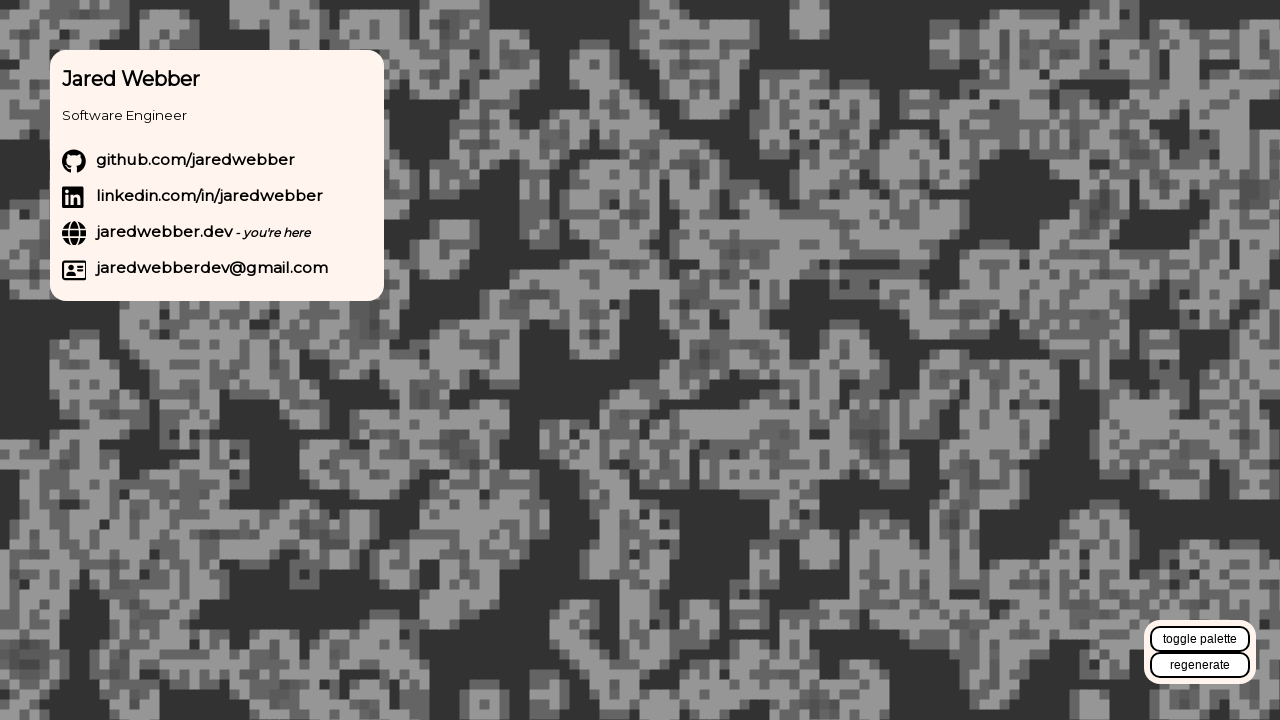

Located LinkedIn link element
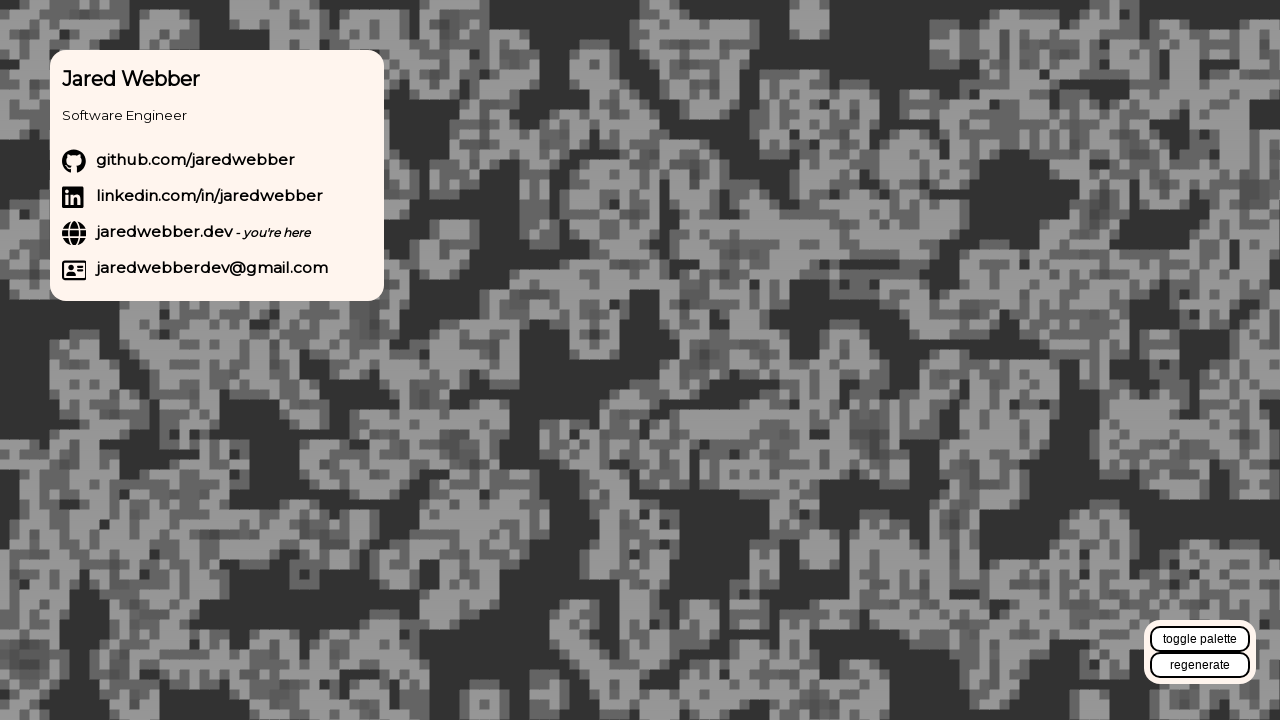

Validated that LinkedIn link points to https://www.linkedin.com/in/jaredwebber/
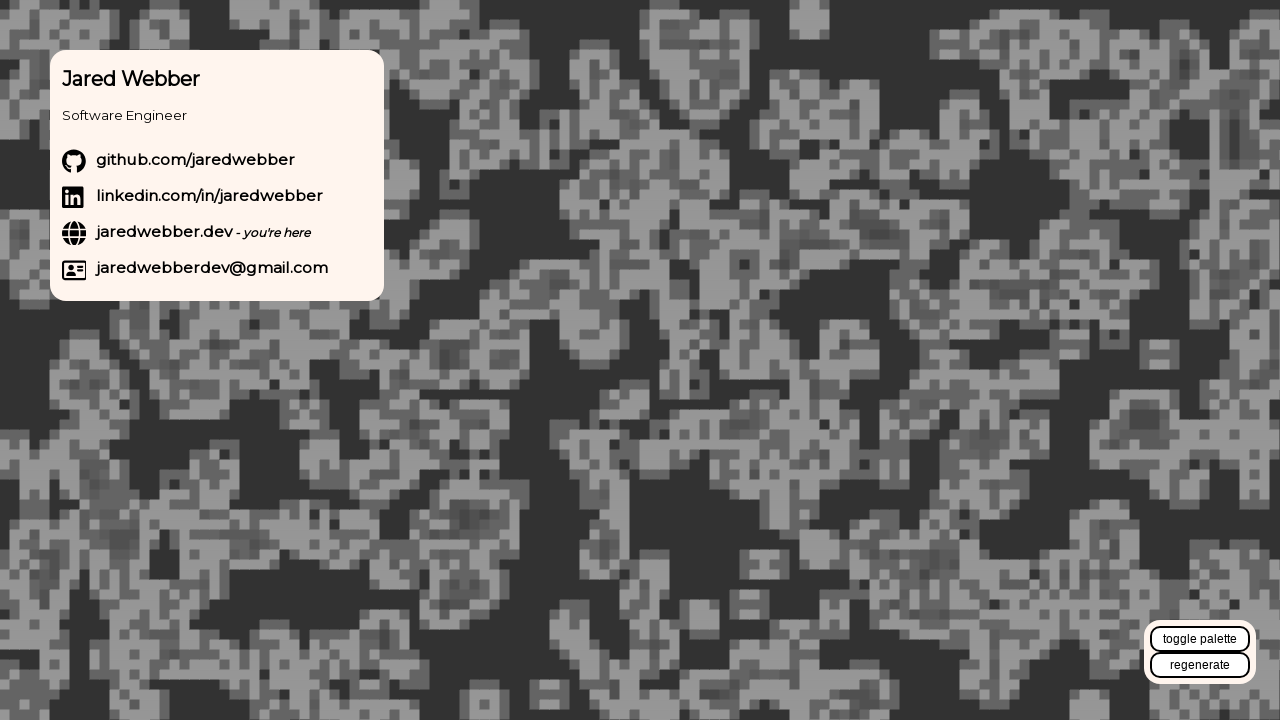

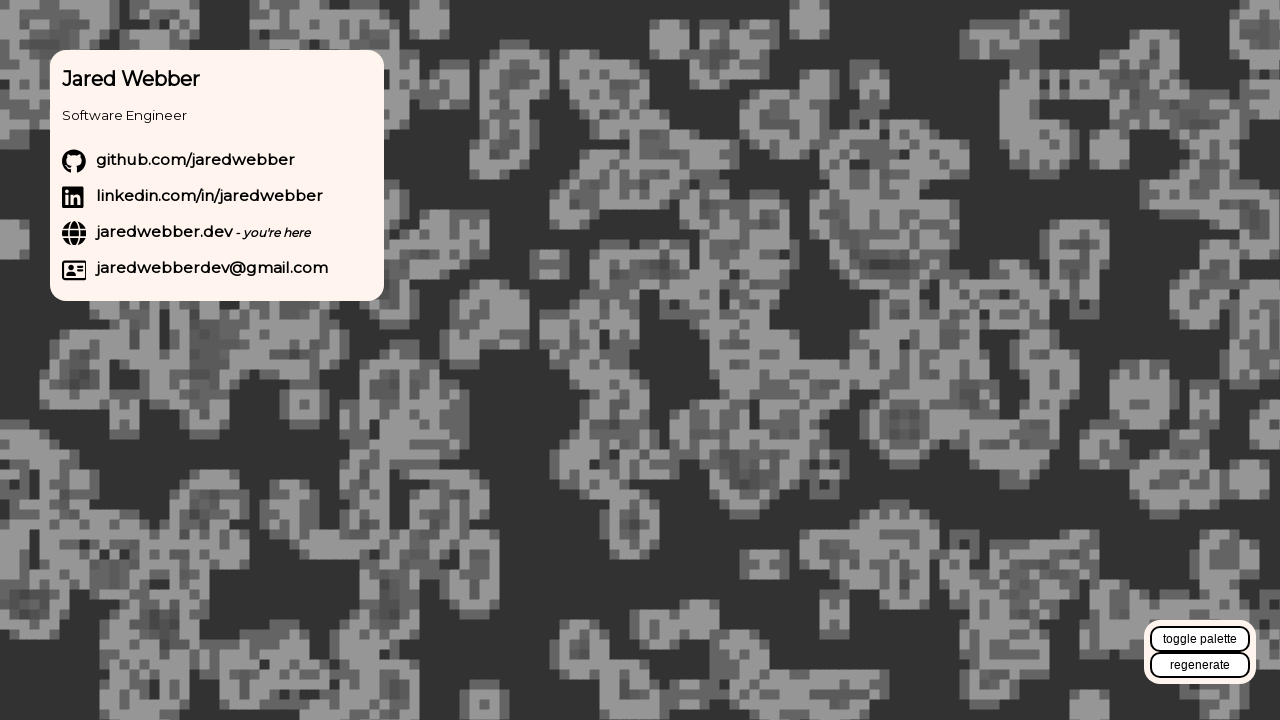